Verifies the fifth table header is "Amet" and persists after clicking a button

Starting URL: http://the-internet.herokuapp.com/challenging_dom

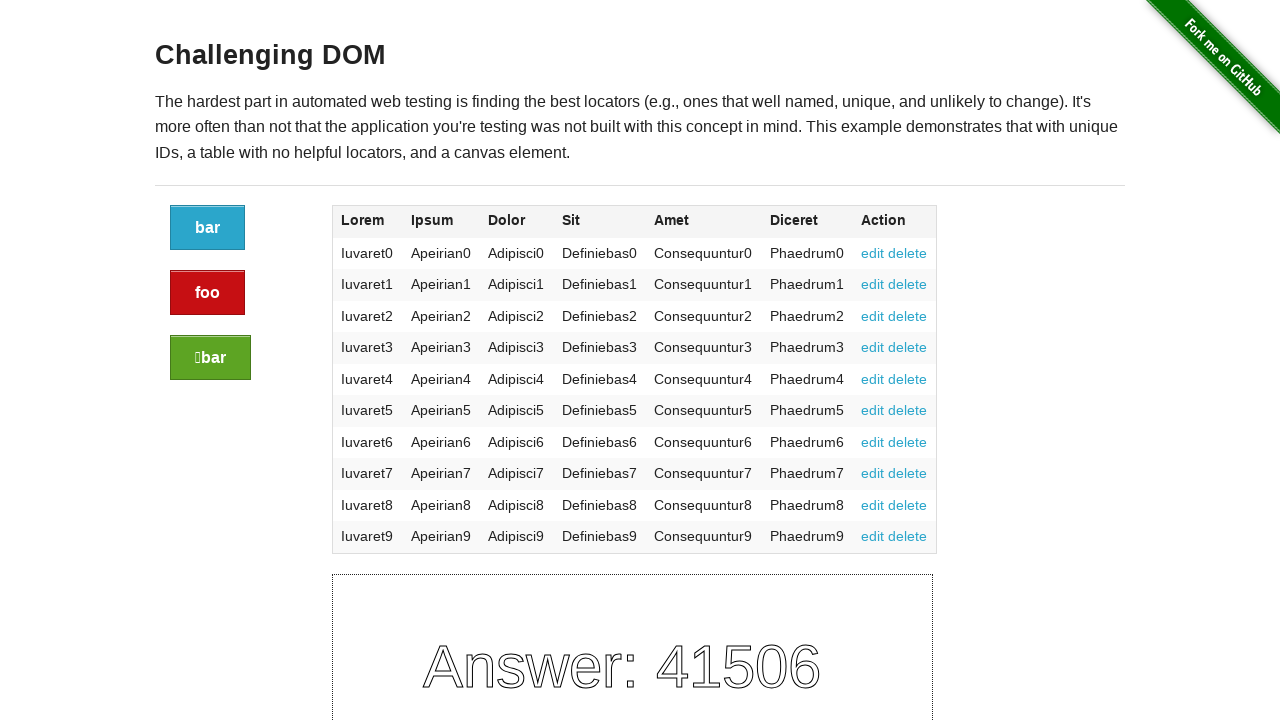

Located the fifth table header element
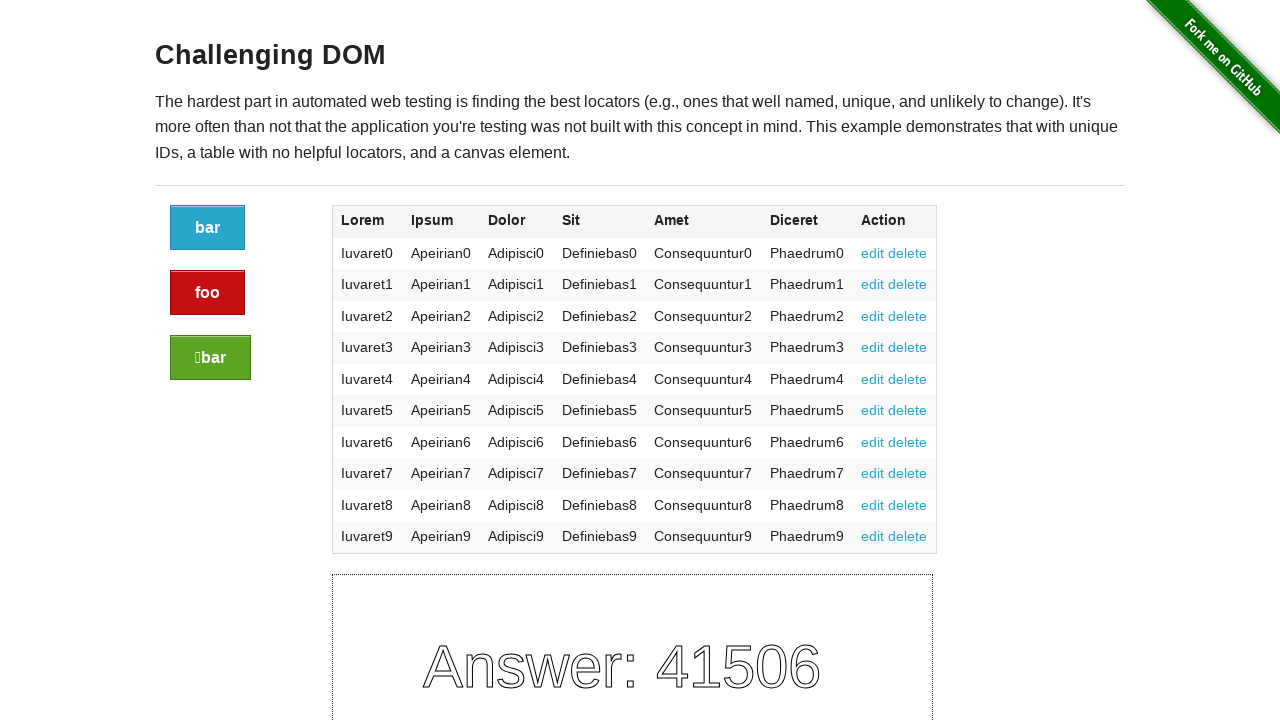

Retrieved text content from fifth table header: 'Amet'
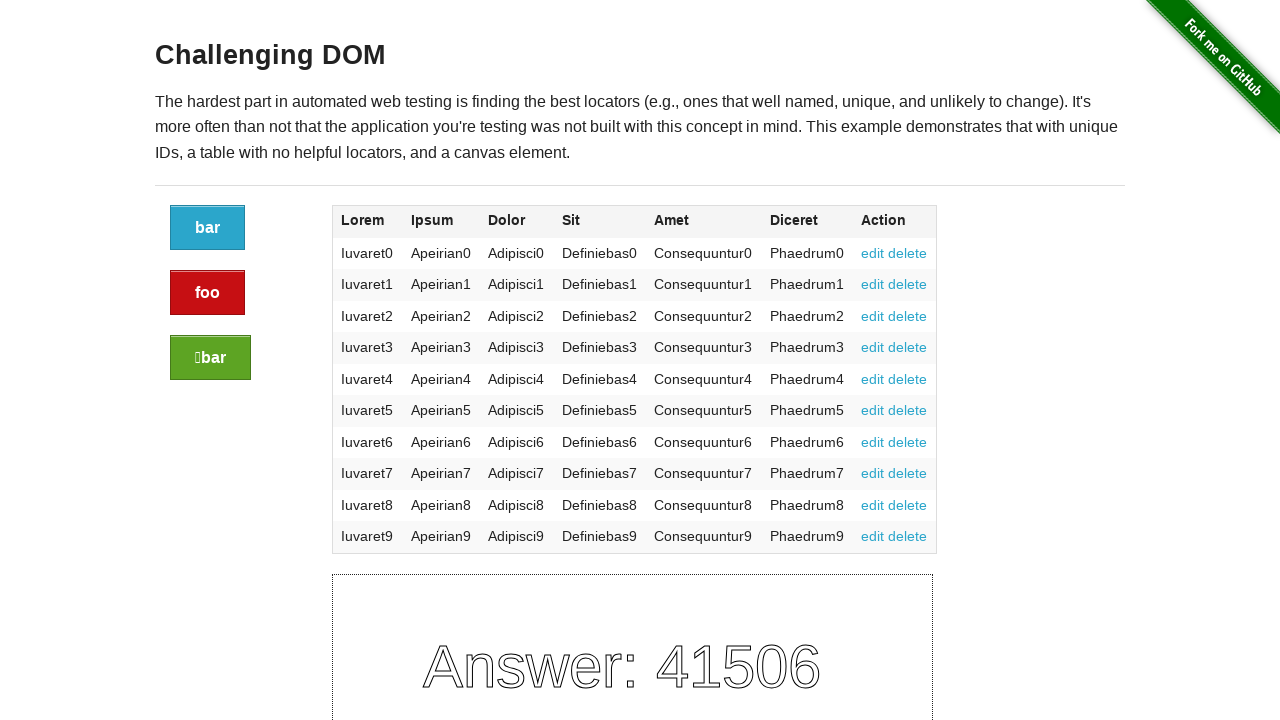

Verified fifth table header text is 'Amet'
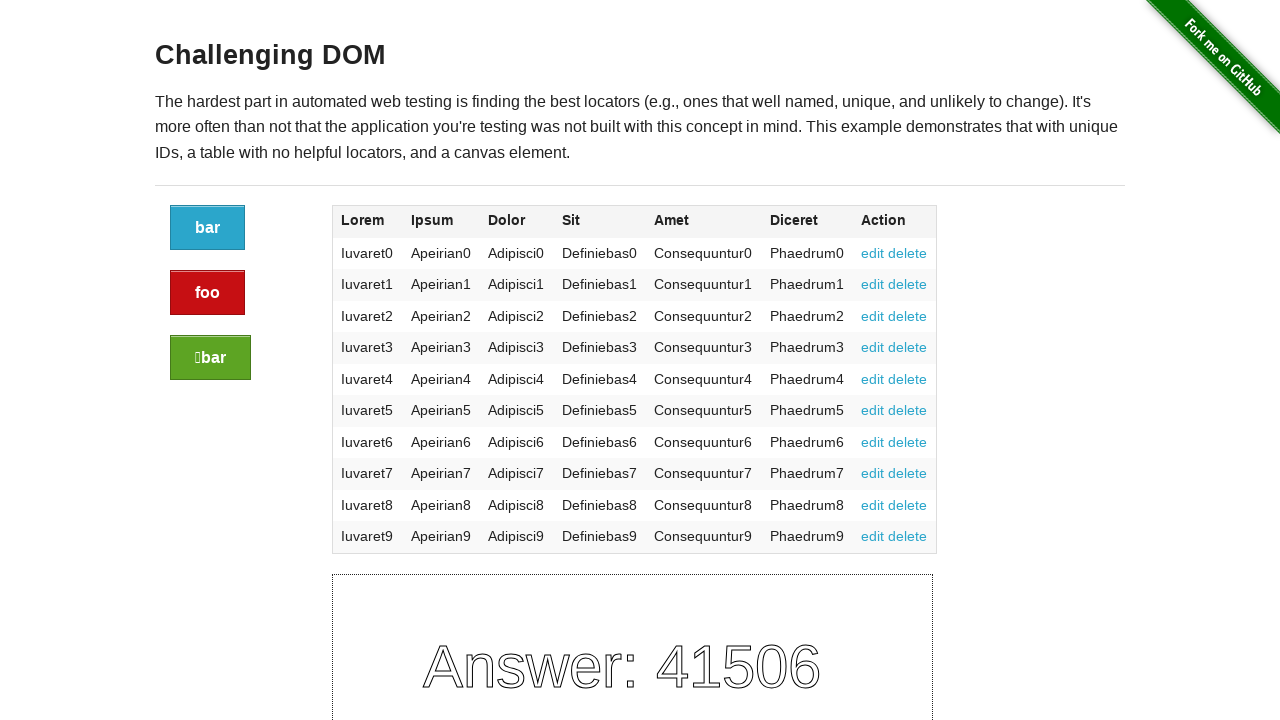

Clicked the refresh button in the large-2 columns section at (208, 228) on xpath=//div[@class="large-2 columns"]/a[@class="button"]
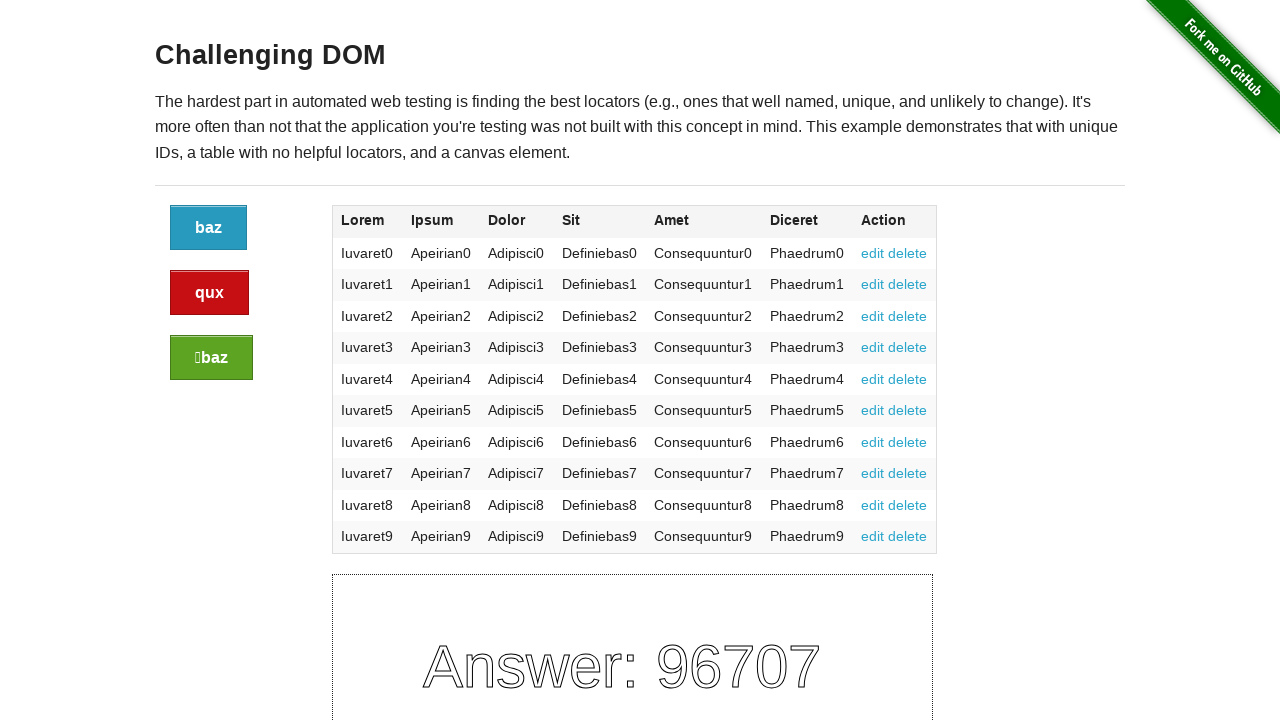

Verified fifth table header text persists as 'Amet' after clicking refresh button
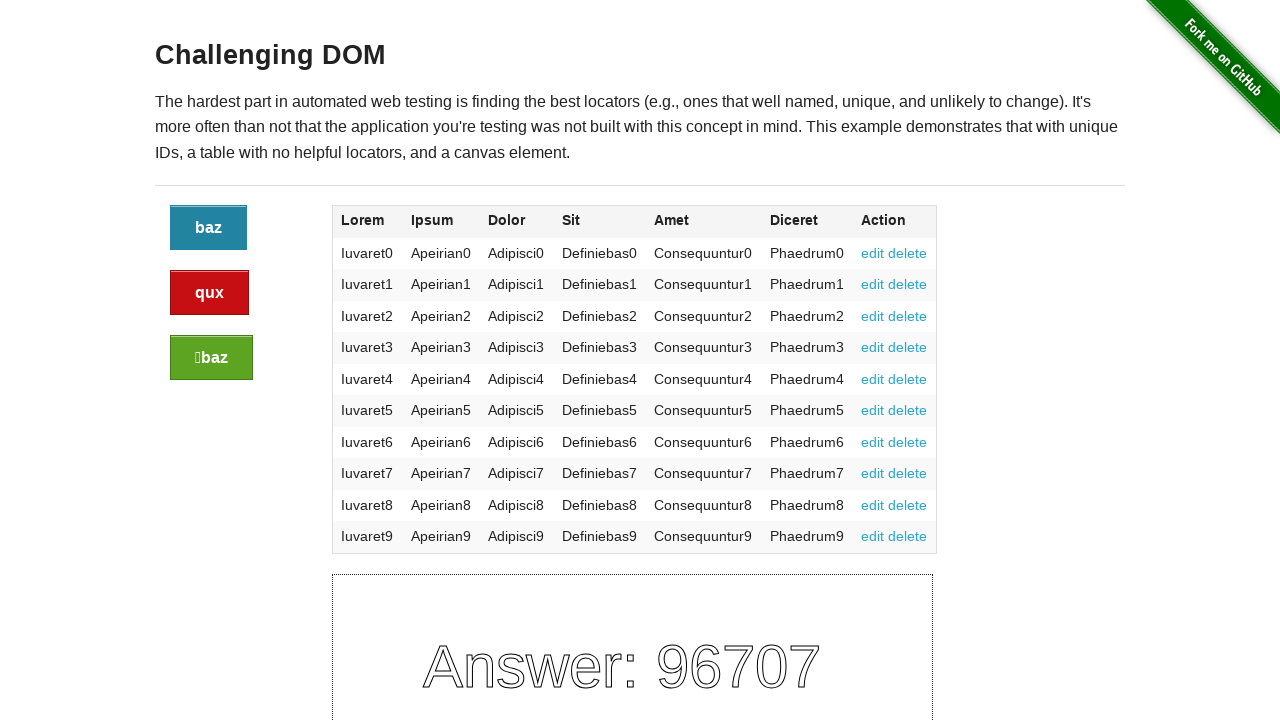

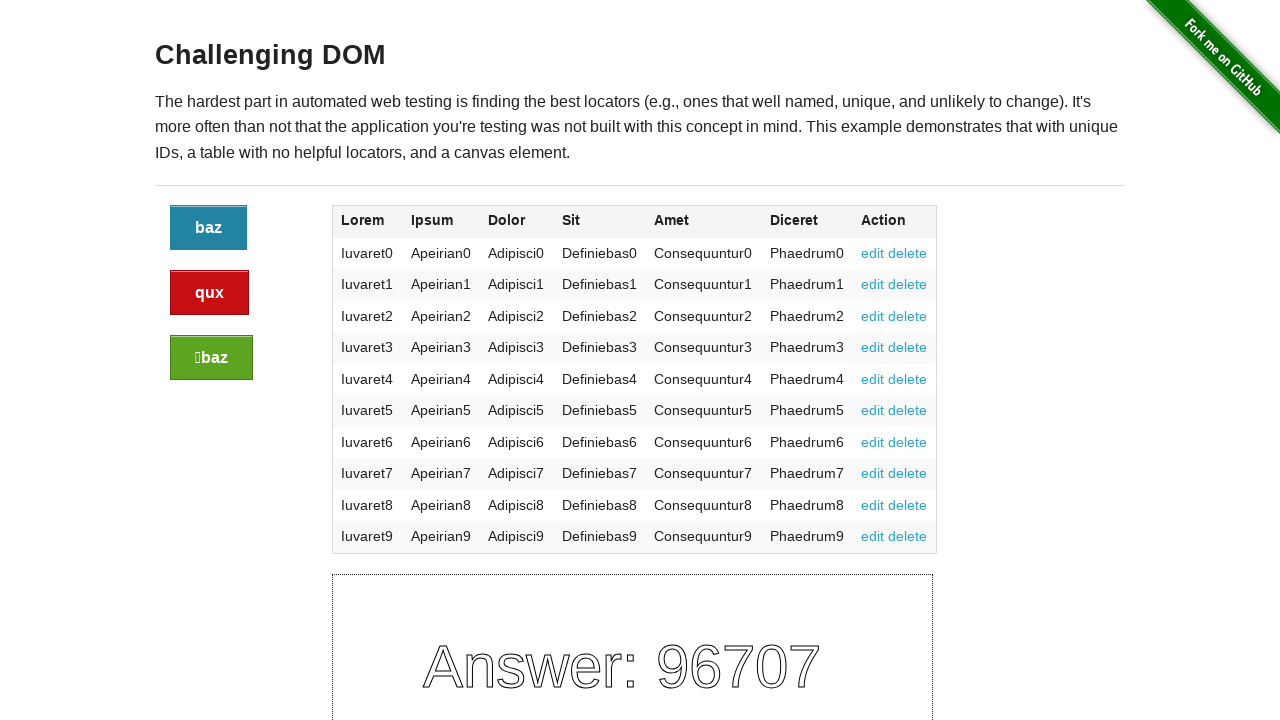